Tests pressing the SPACE key on the Key Presses page using keyboard actions and verifies the result text displays the correct key pressed

Starting URL: https://the-internet.herokuapp.com/key_presses

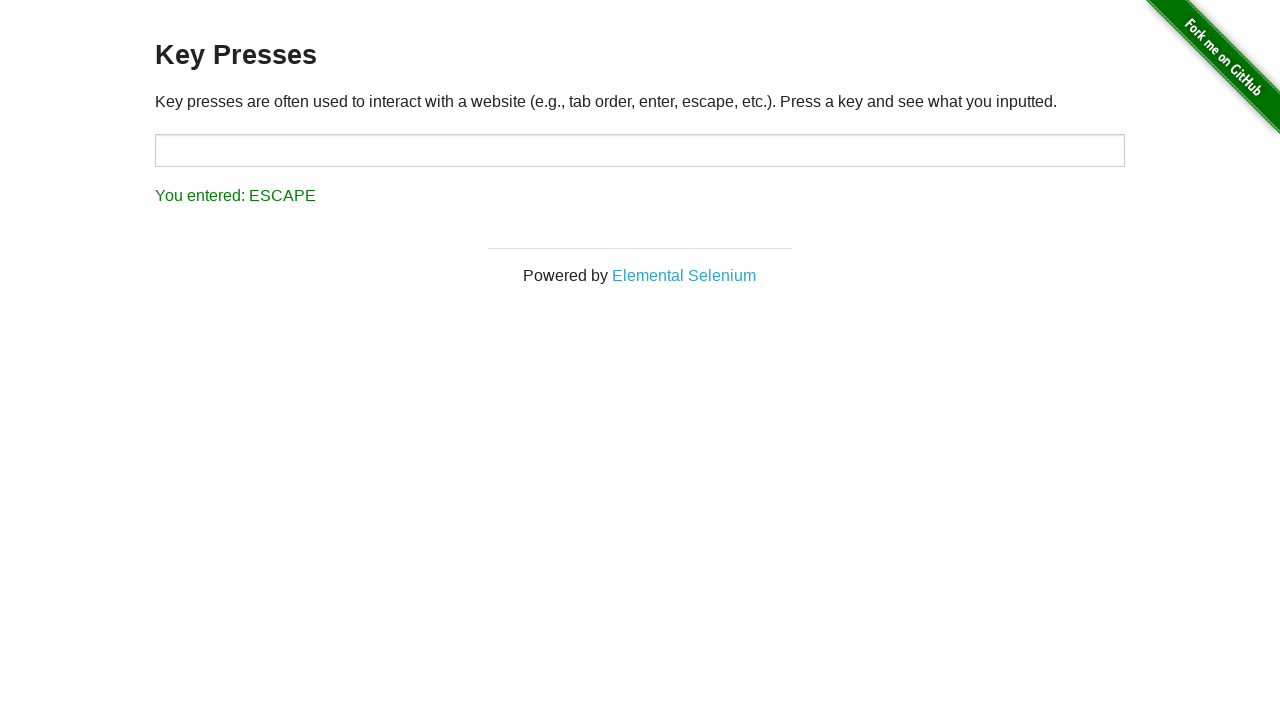

Navigated to the Key Presses page
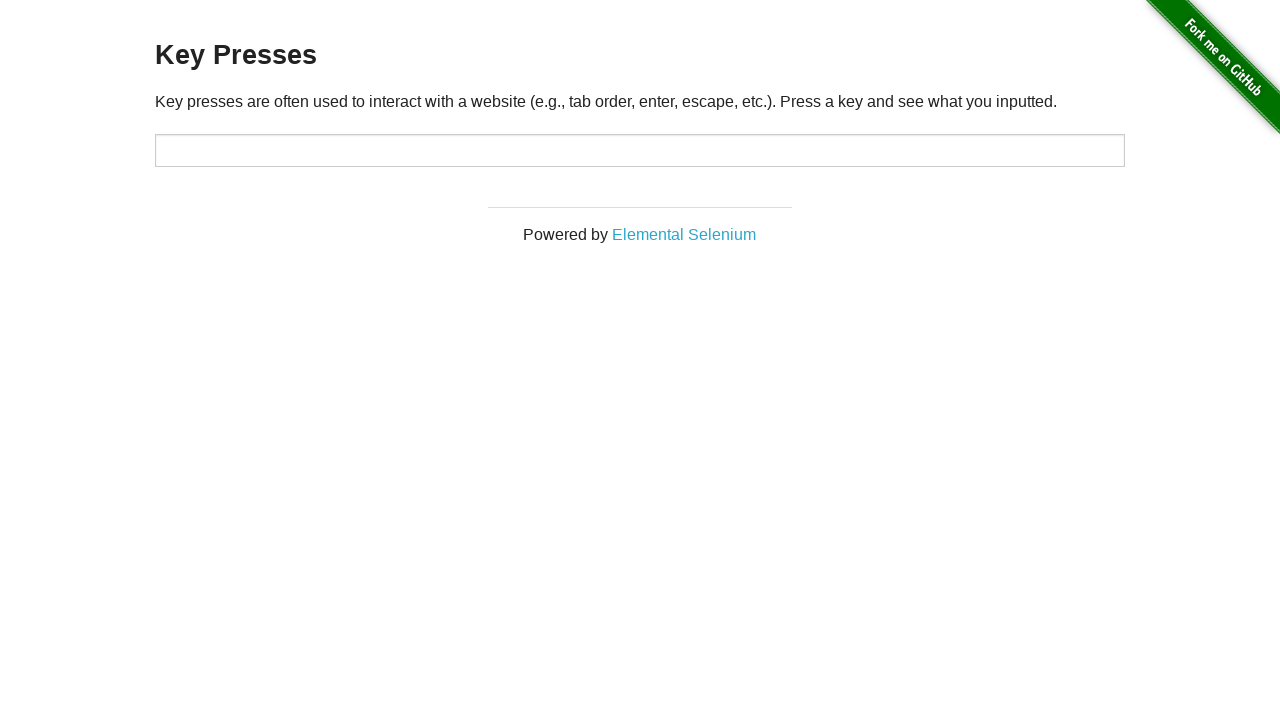

Pressed the SPACE key using keyboard actions
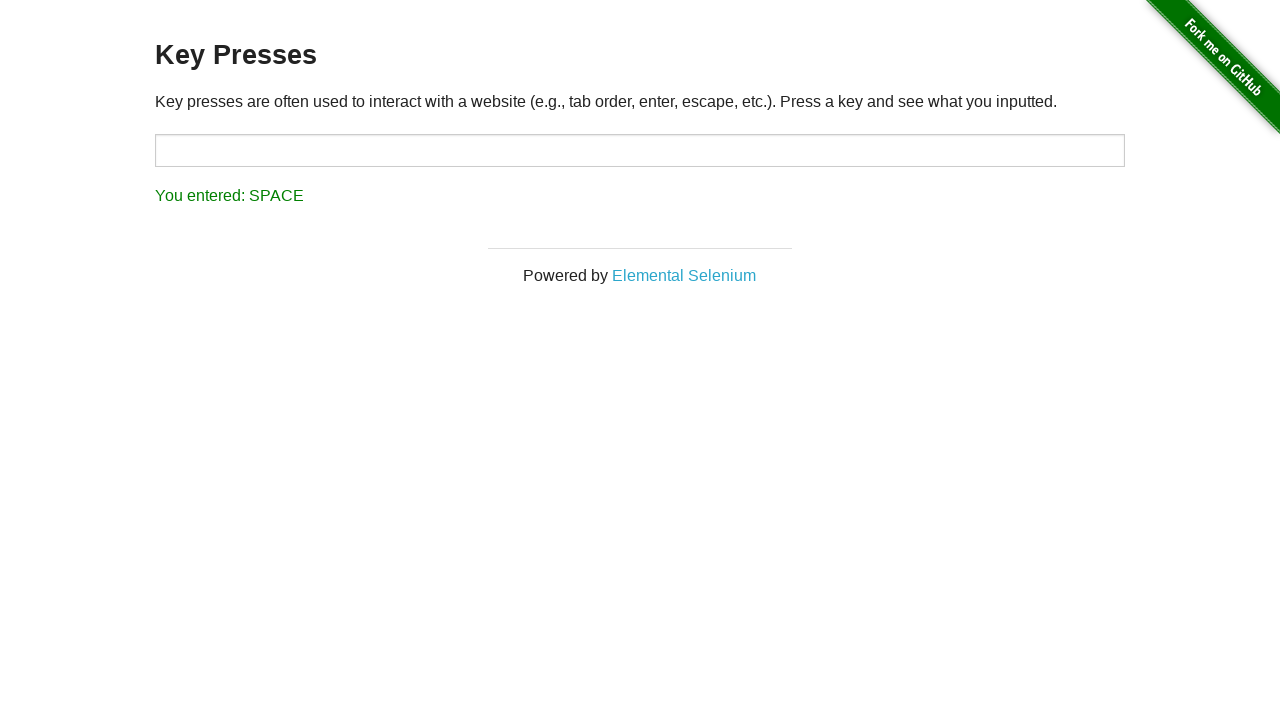

Result element appeared on the page
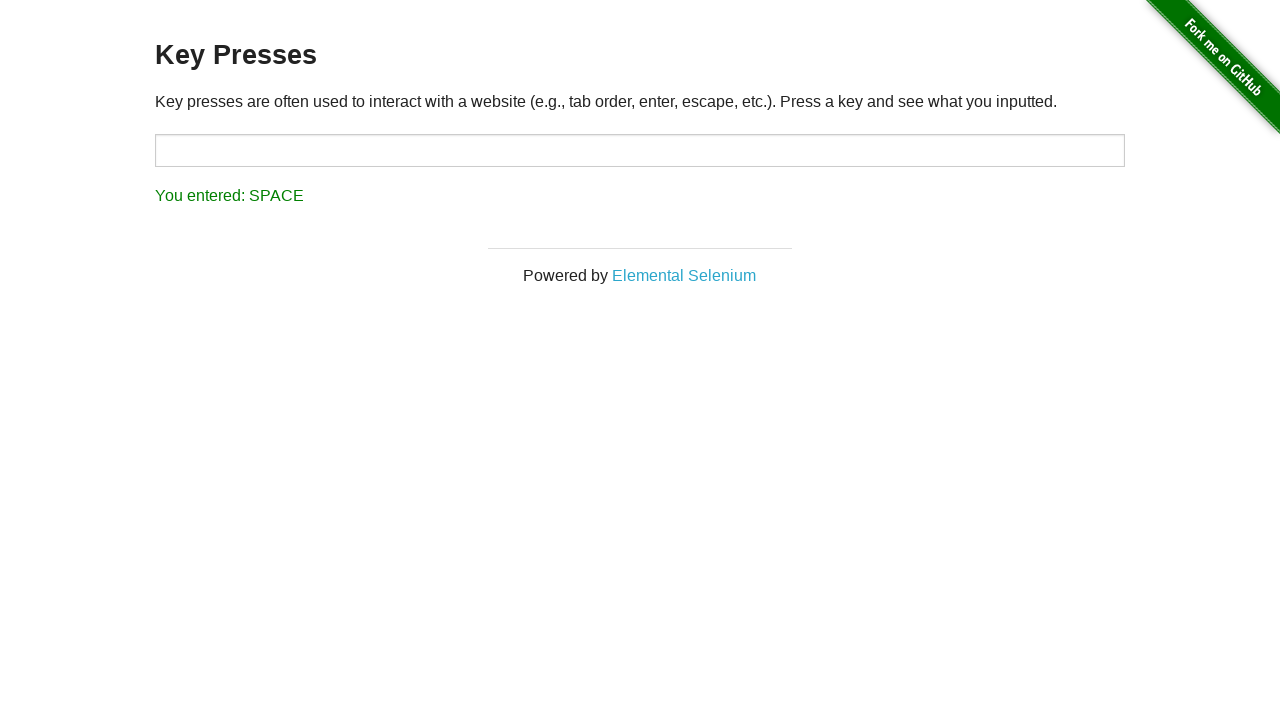

Retrieved result text content
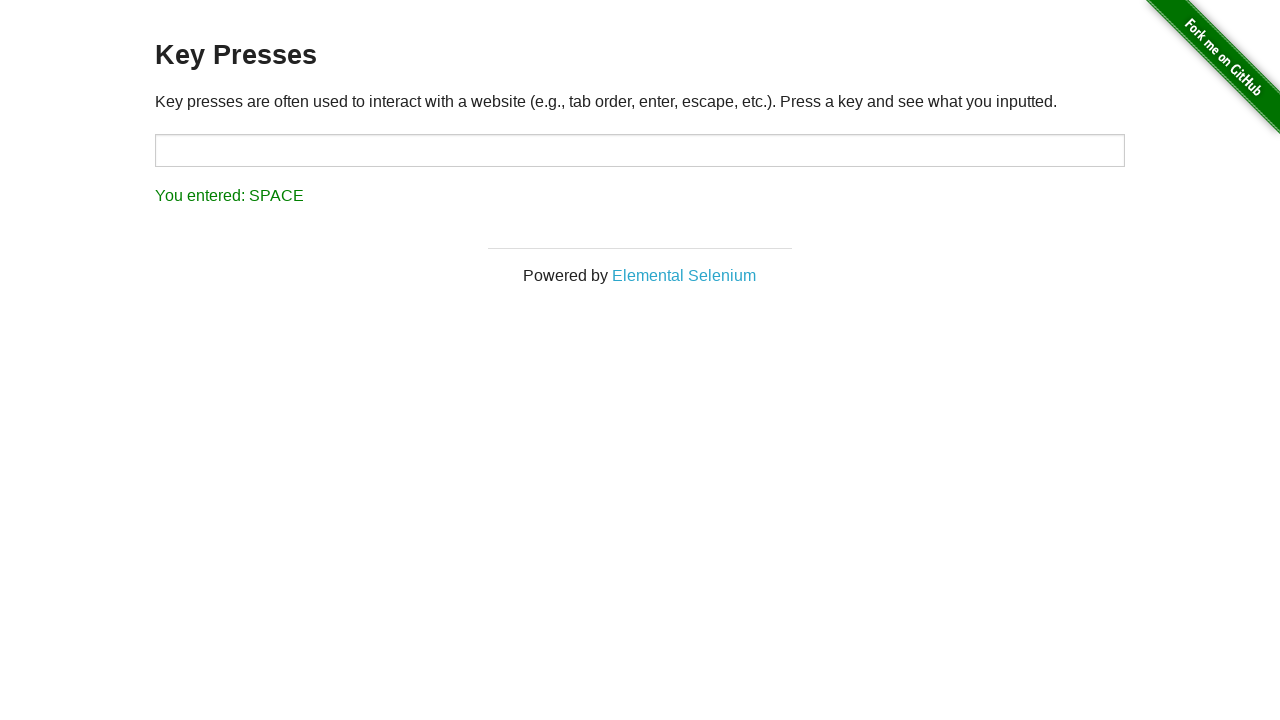

Verified result text displays 'You entered: SPACE' as expected
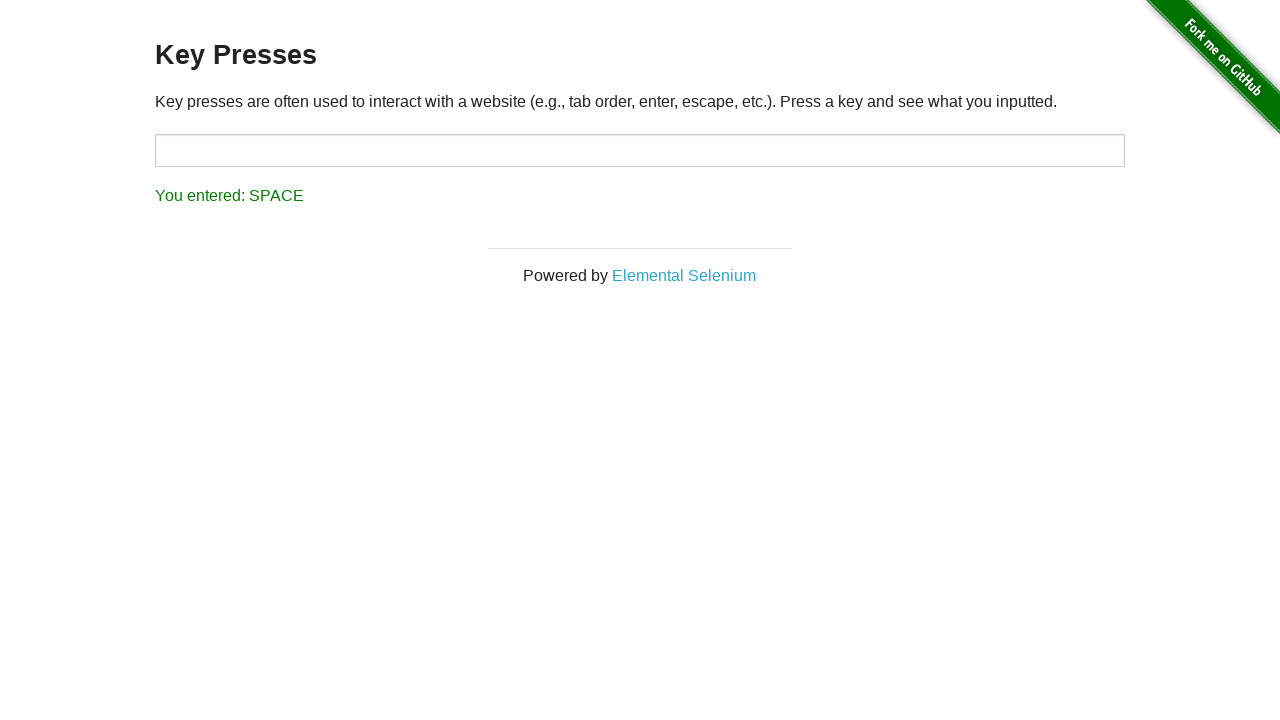

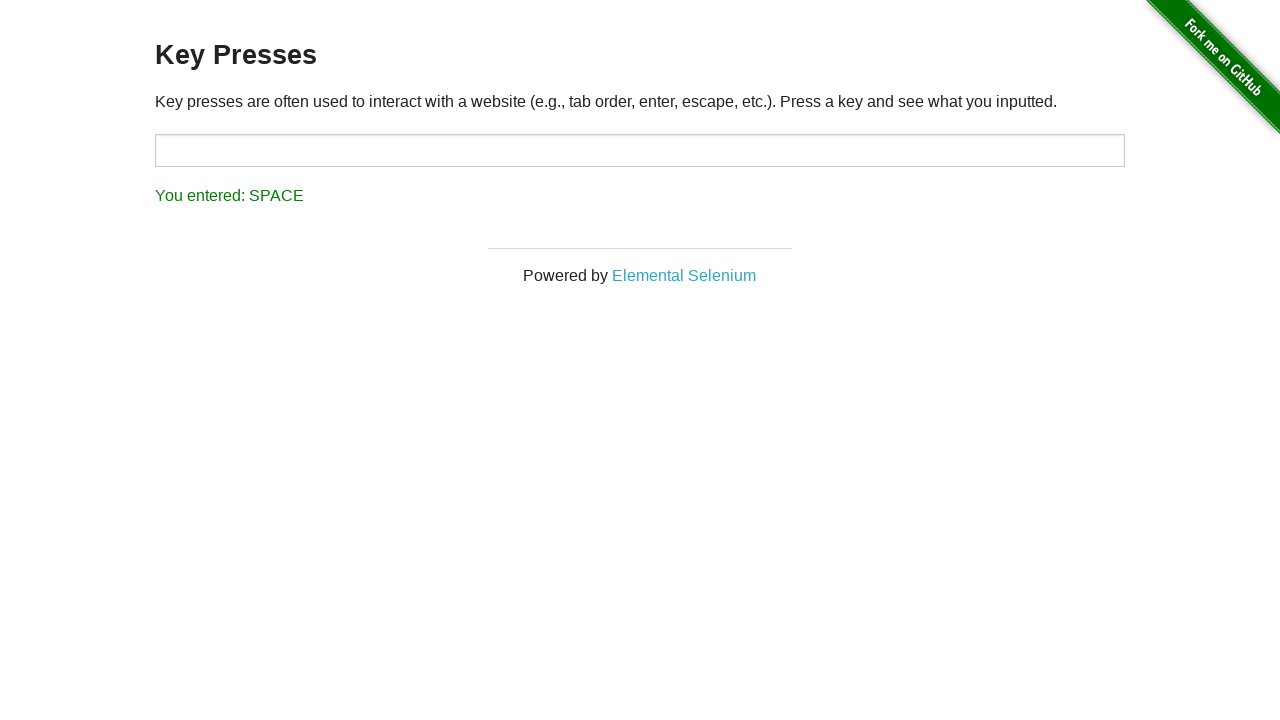